Navigates to McLaren physician directory and verifies a physician profile page loads successfully by visiting a specific physician ID

Starting URL: https://www.mclaren.org/main/physician-directory/

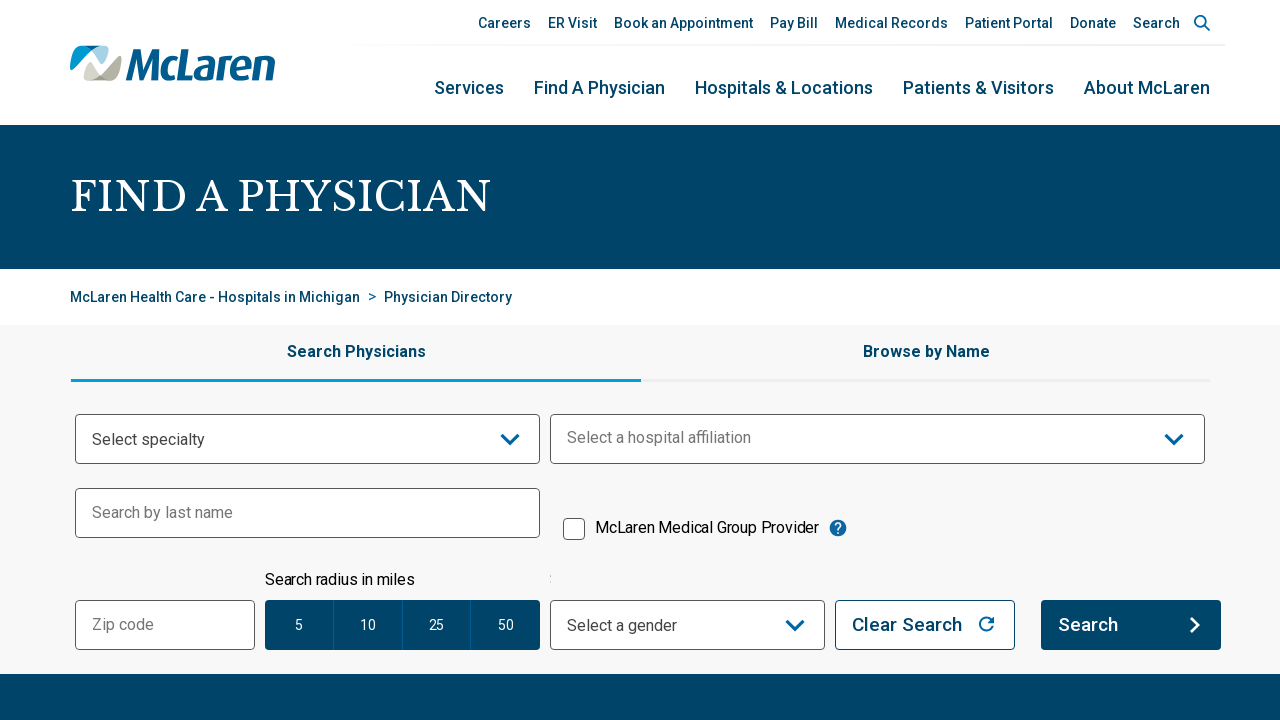

Waited for physician directory page to load (domcontentloaded)
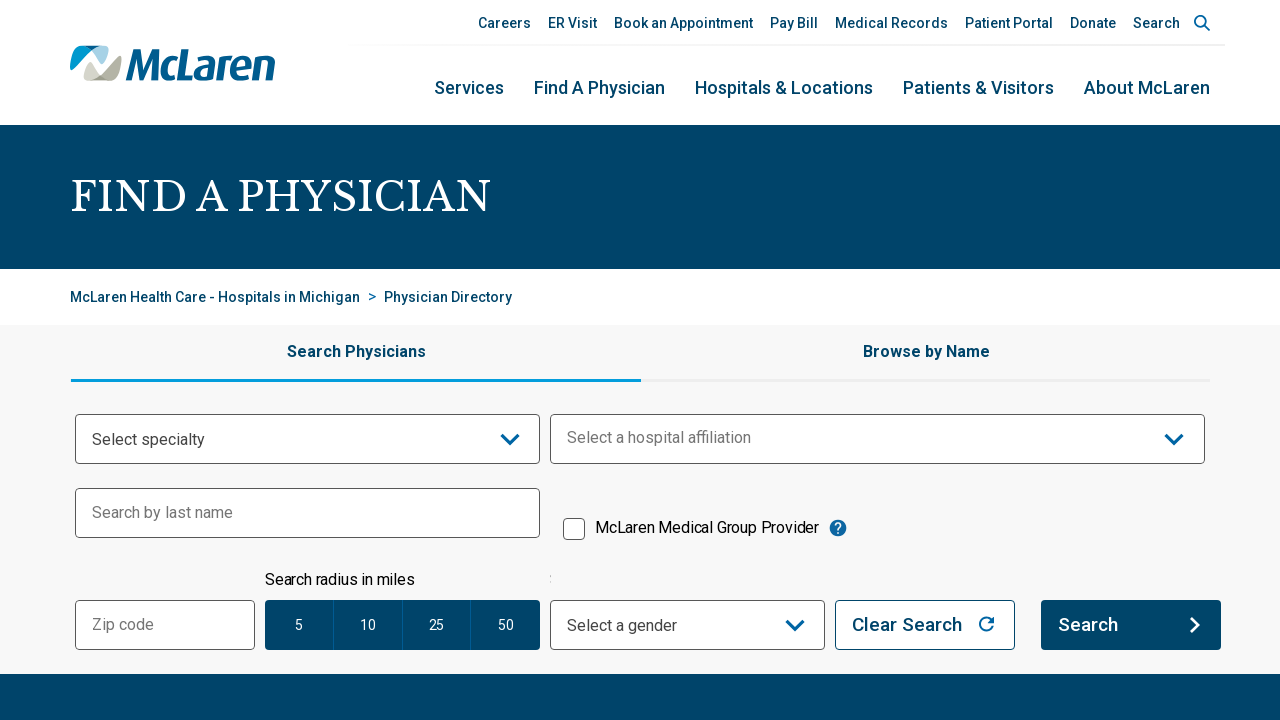

Navigated to physician profile page (ID: 12345)
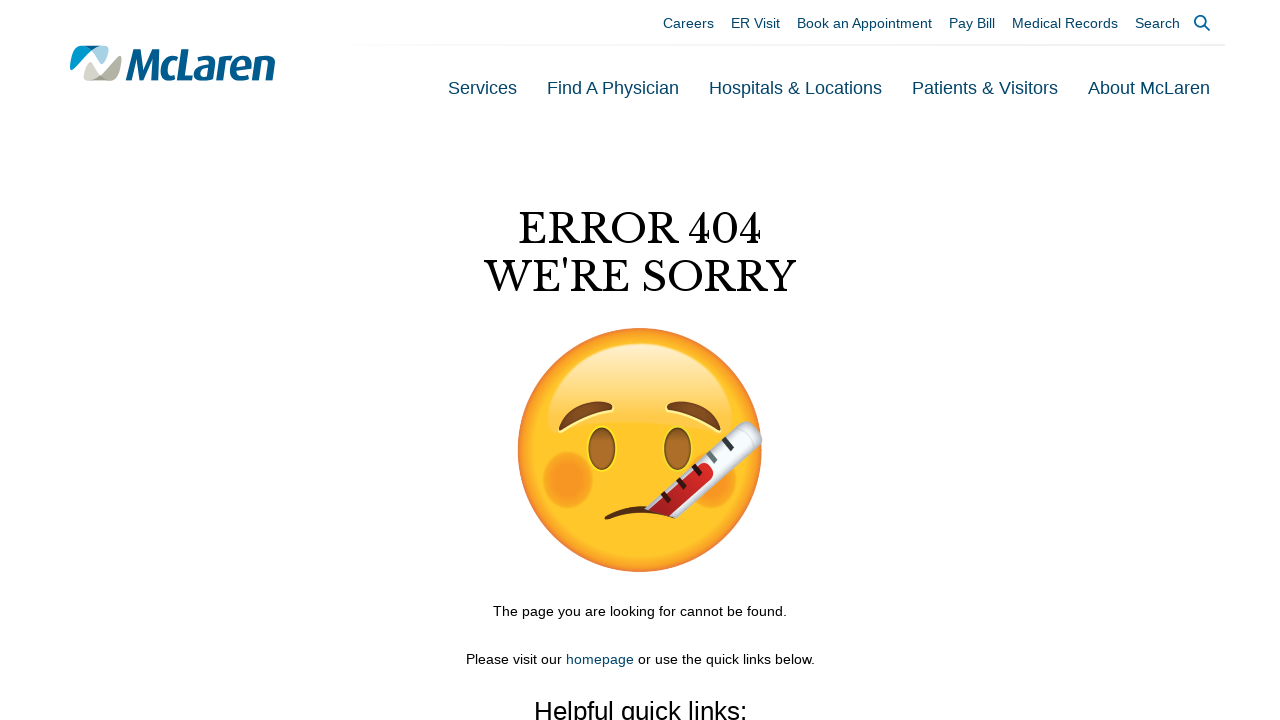

Waited for physician profile page to load (domcontentloaded)
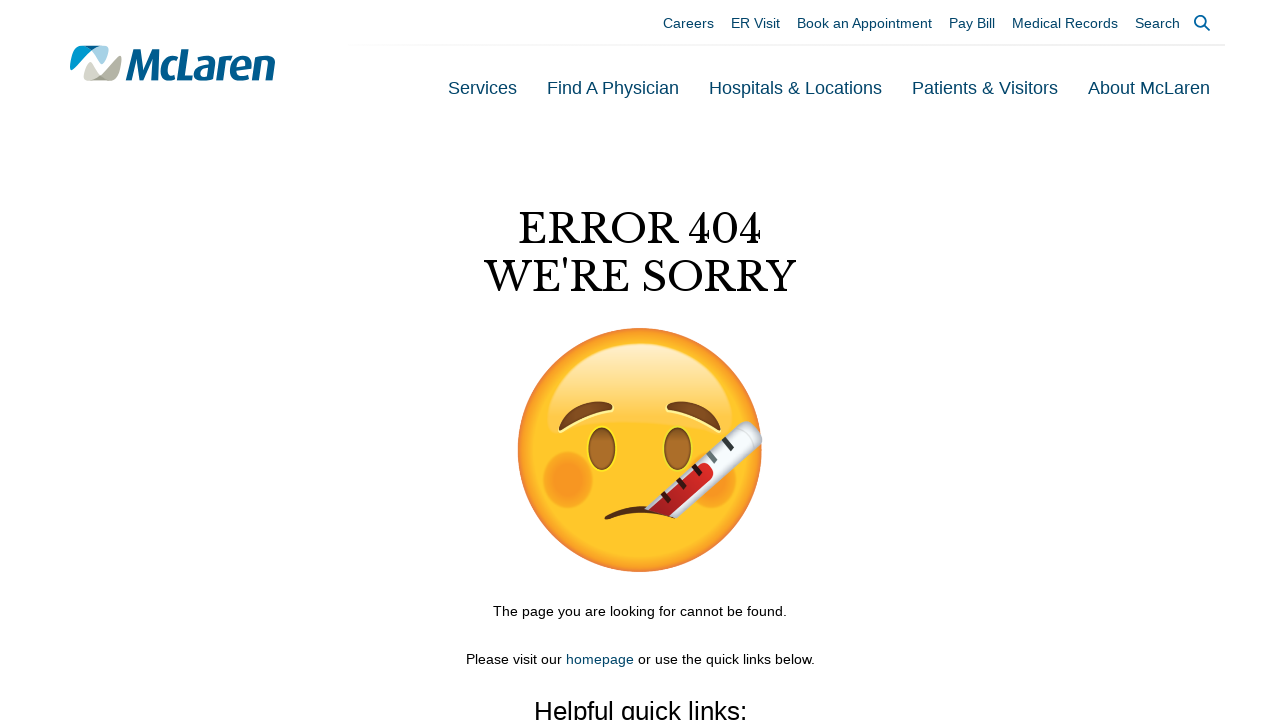

Waited 1000ms to verify page loaded successfully without error redirect
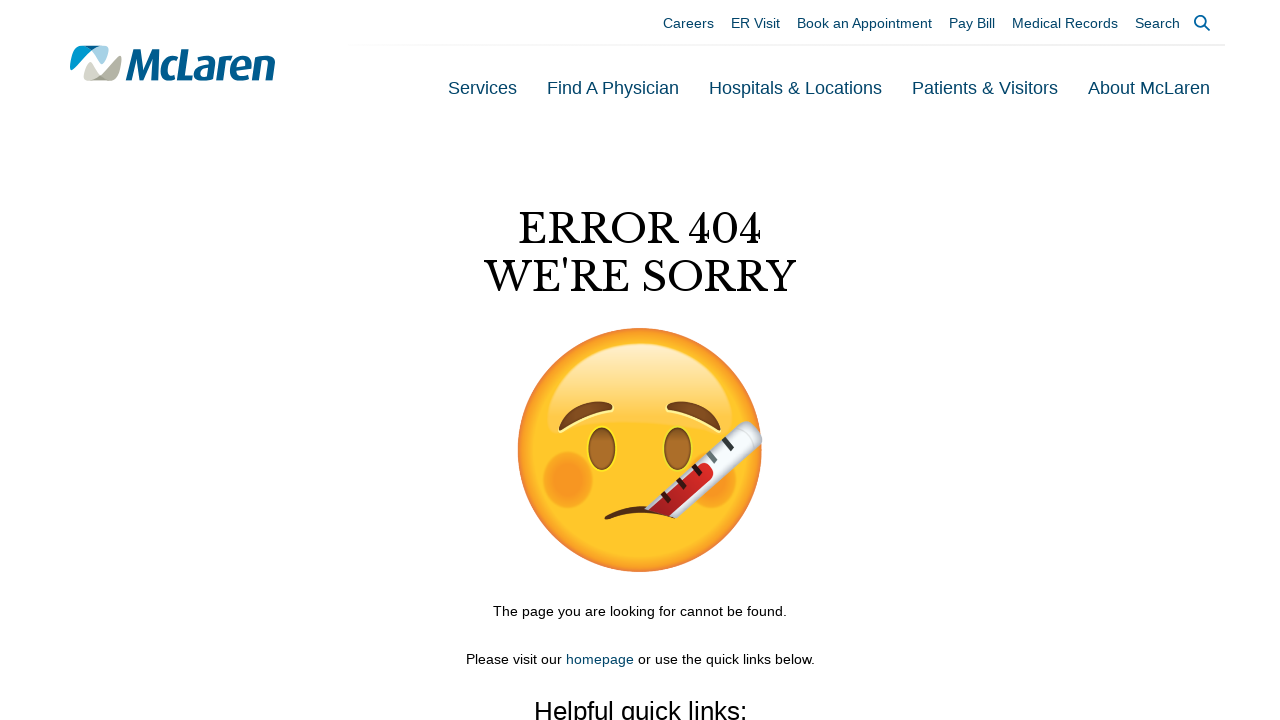

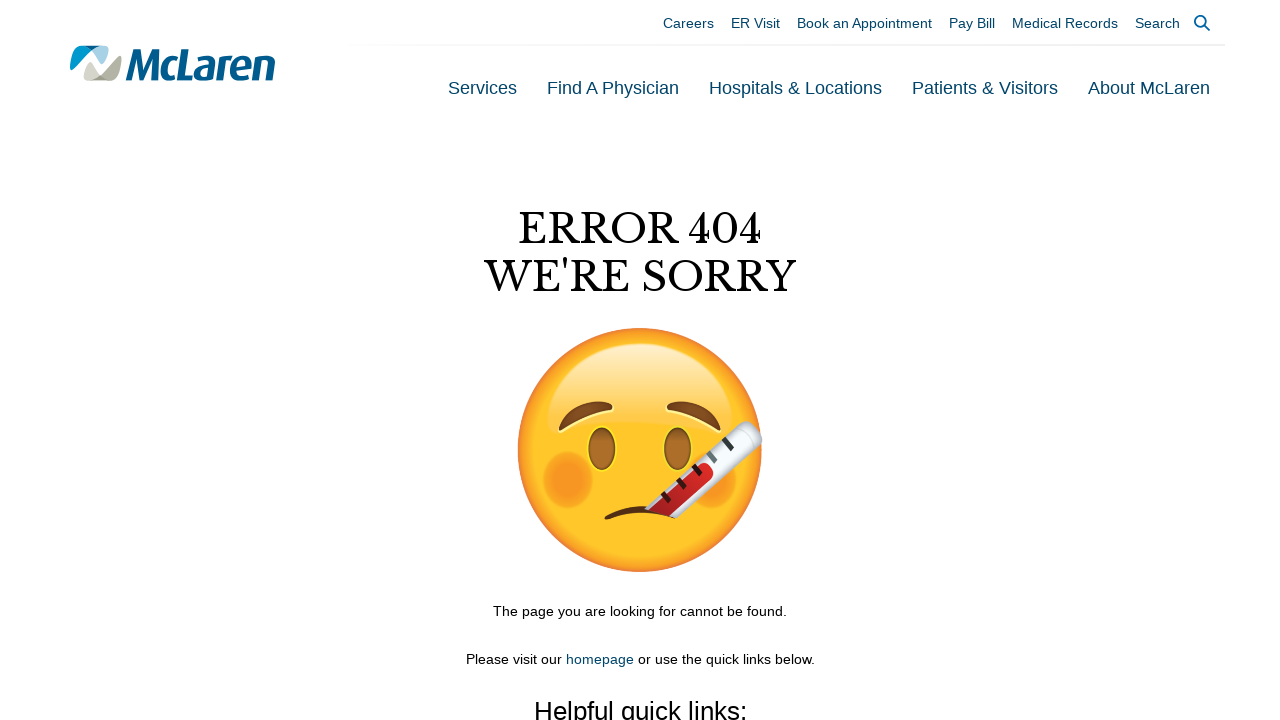